Tests horizontal scrolling functionality by navigating to a dashboard page and scrolling right by 5000 pixels using JavaScript execution.

Starting URL: https://dashboards.handmadeinteractive.com/jasonlove

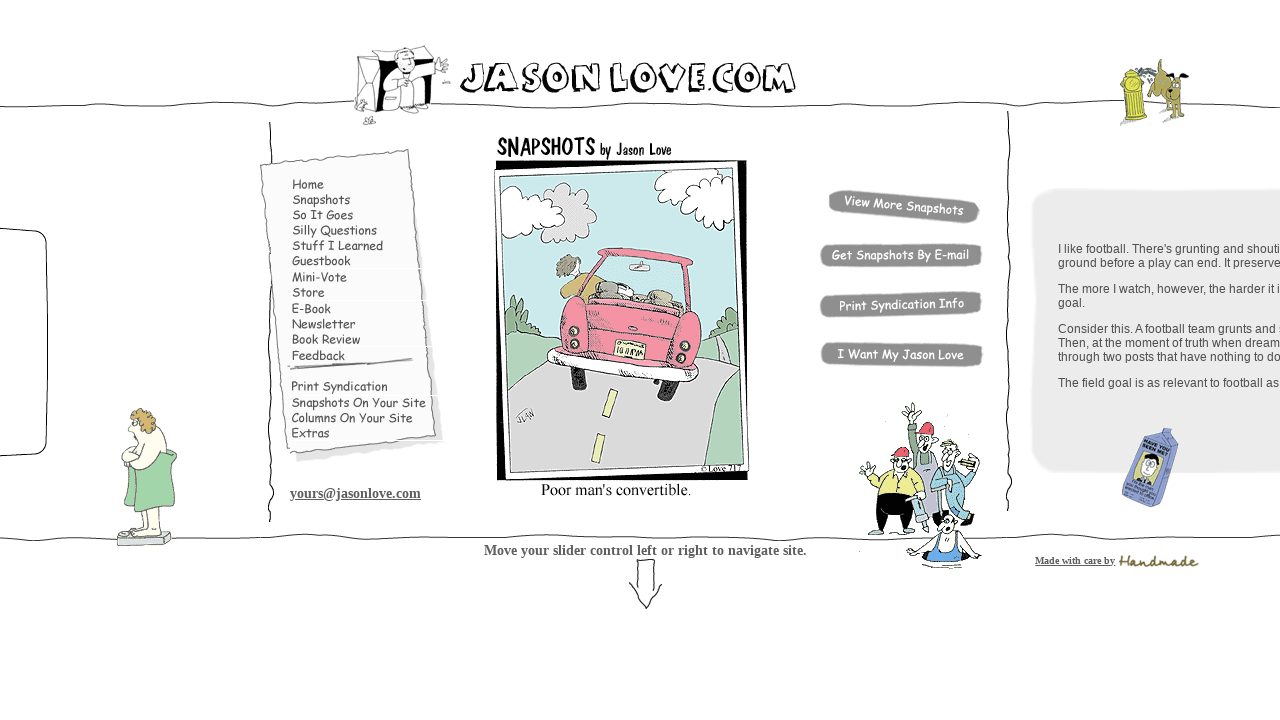

Waited for page to reach networkidle state on dashboard
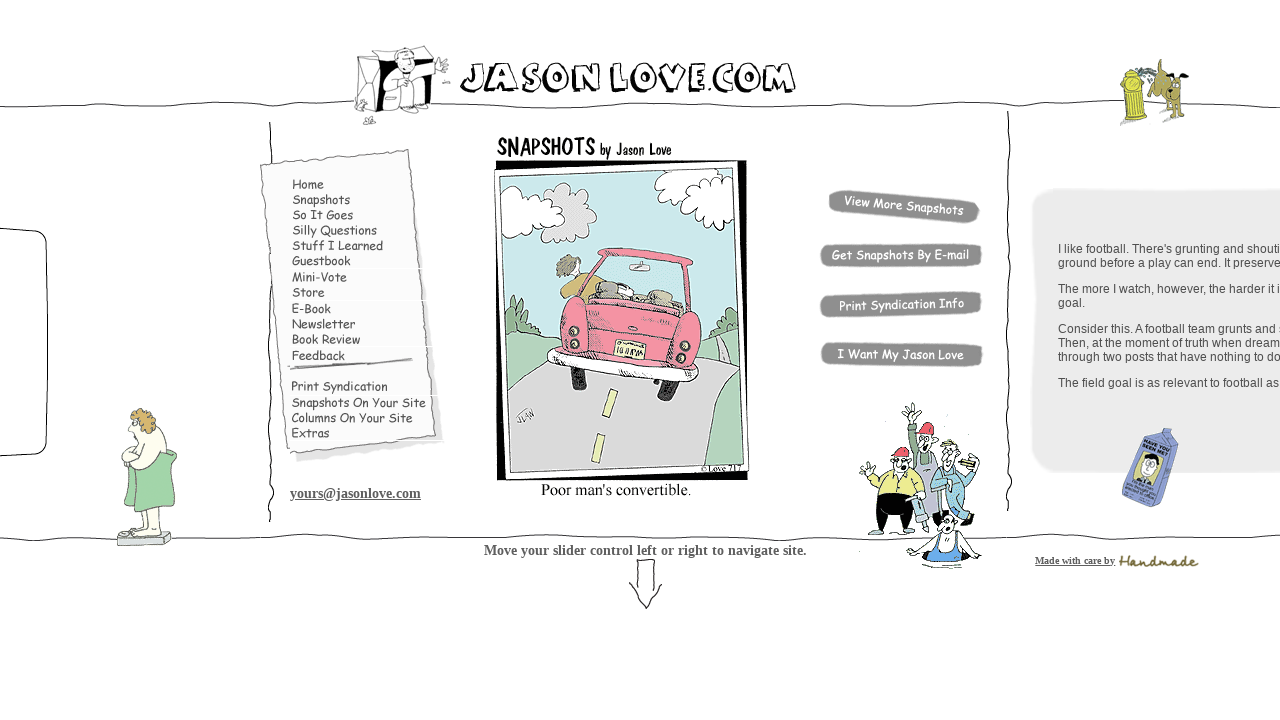

Scrolled right by 5000 pixels using JavaScript
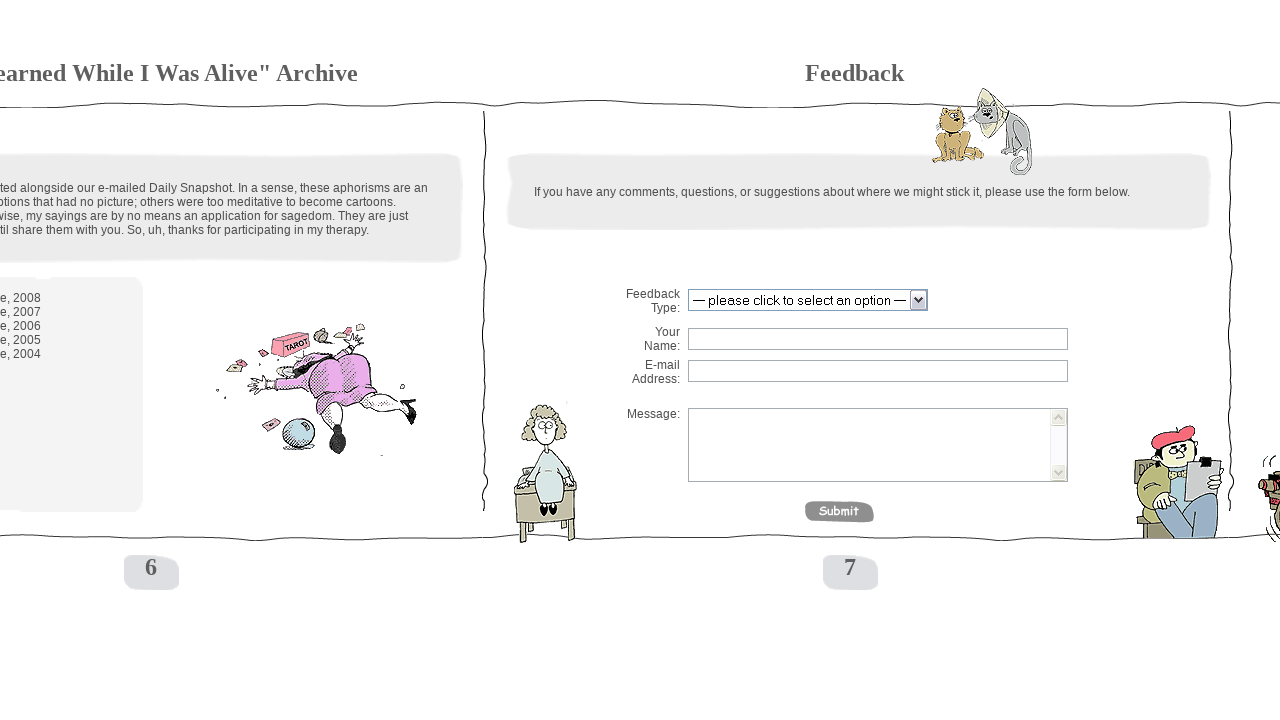

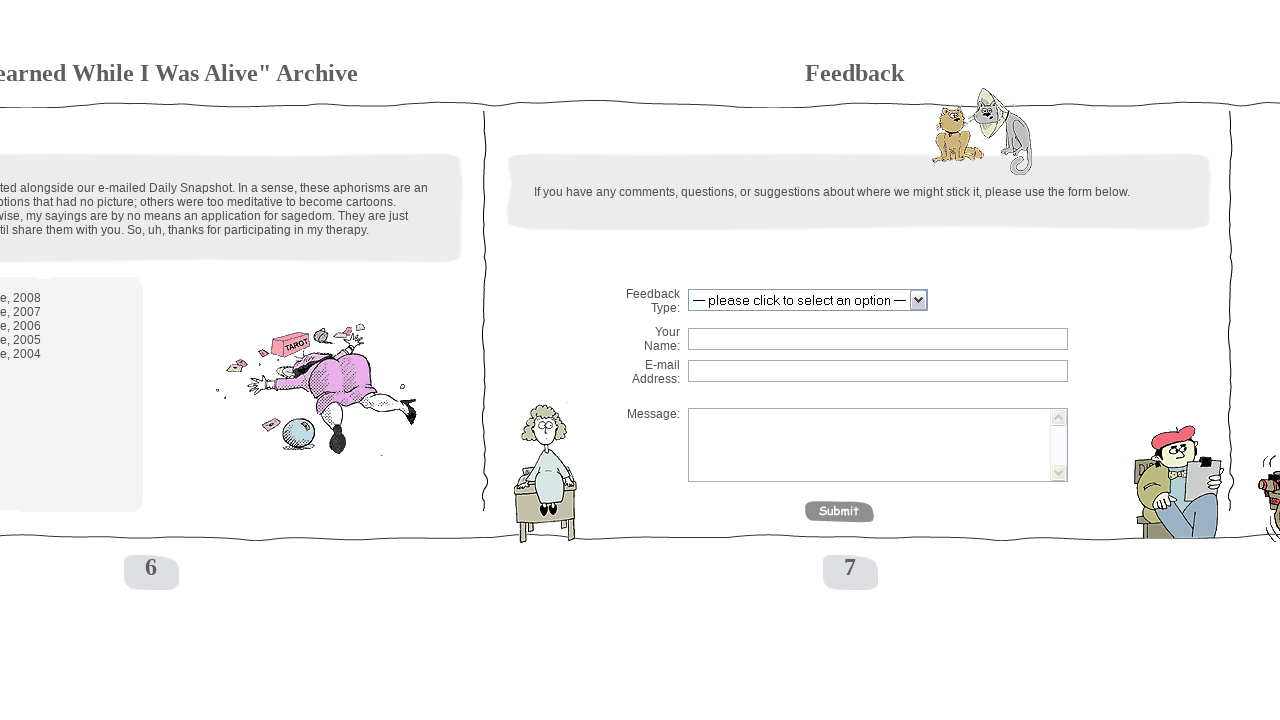